Tests dynamic loading by clicking a button and waiting for content to appear

Starting URL: https://the-internet.herokuapp.com/dynamic_loading/2

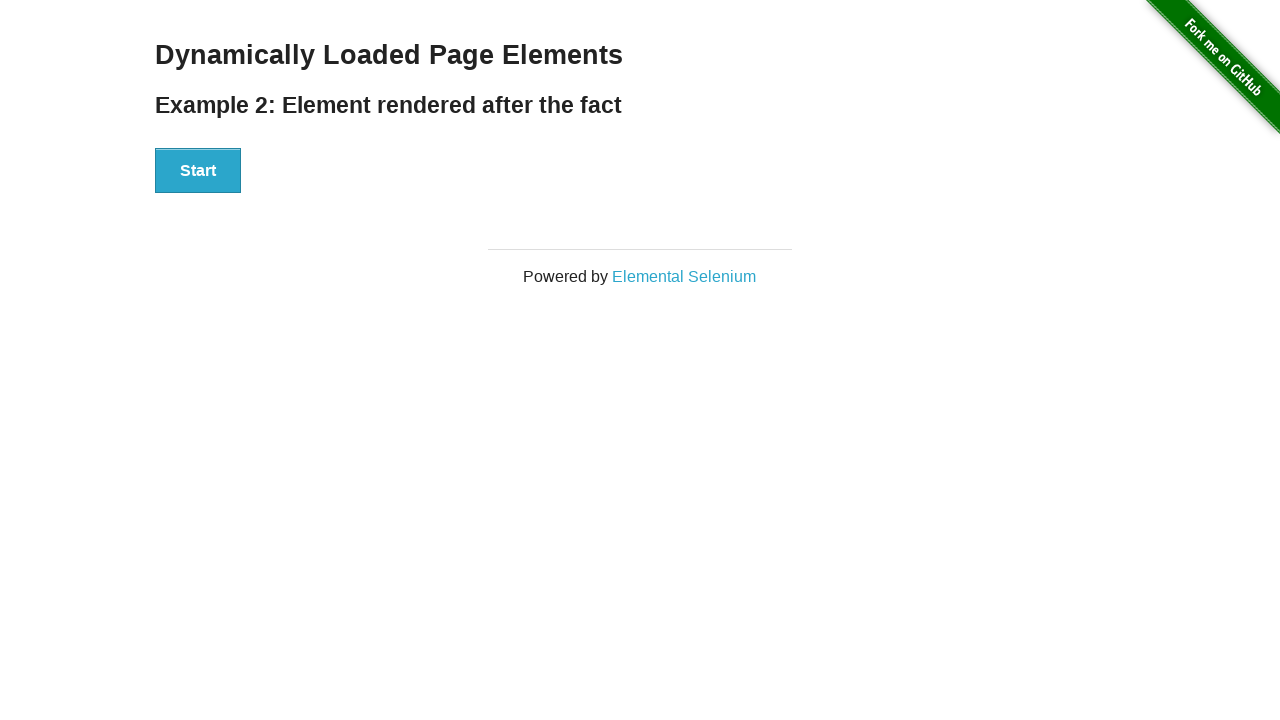

Clicked the start button to initiate dynamic loading at (198, 171) on button
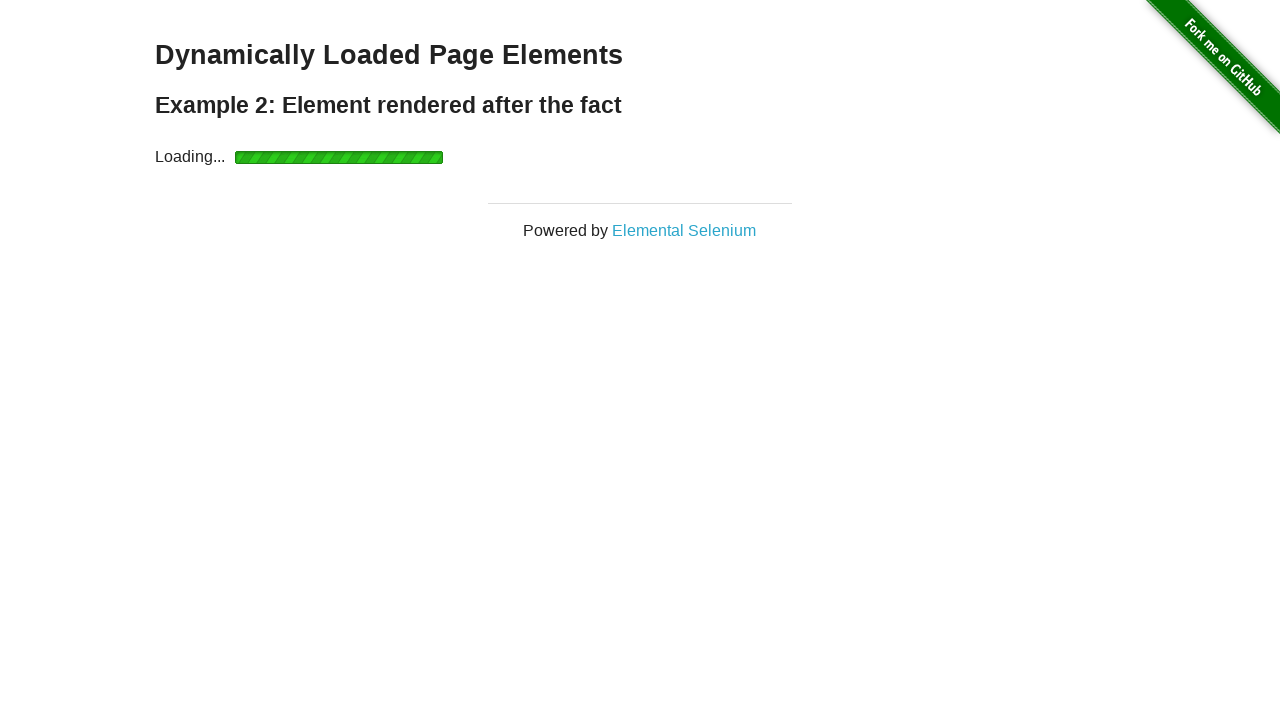

Waited for finish text to appear - dynamic content loaded successfully
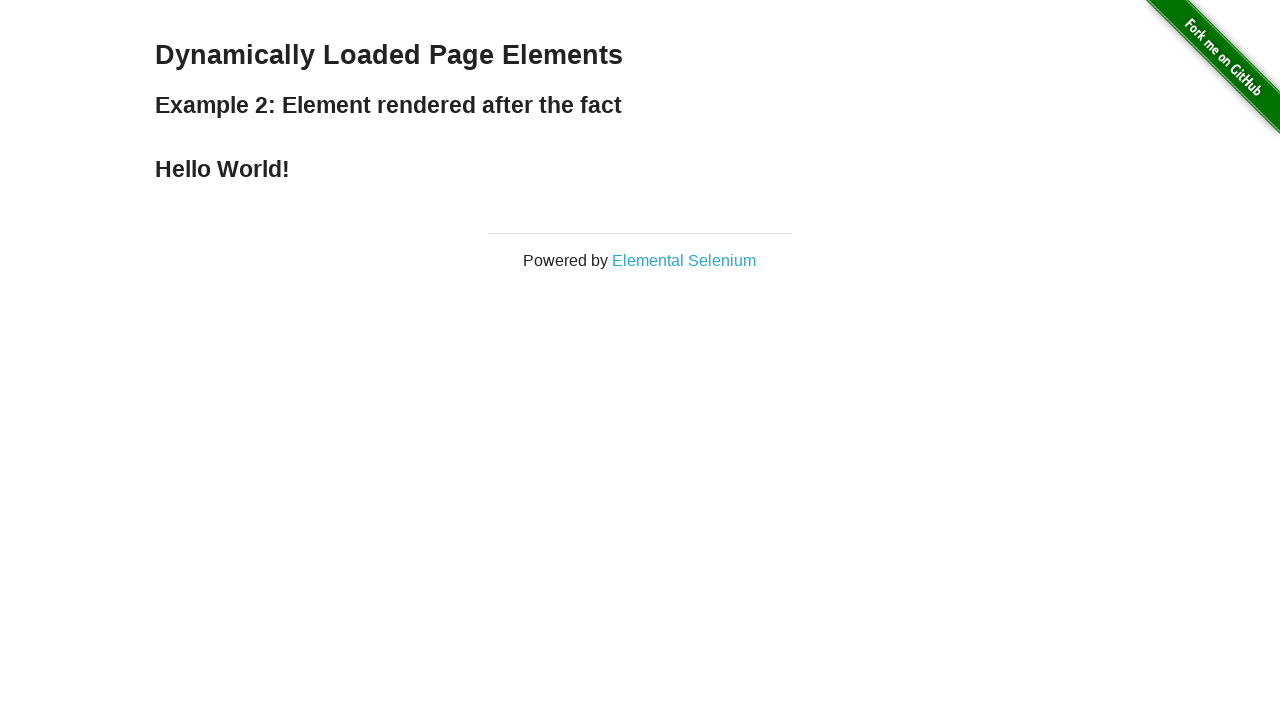

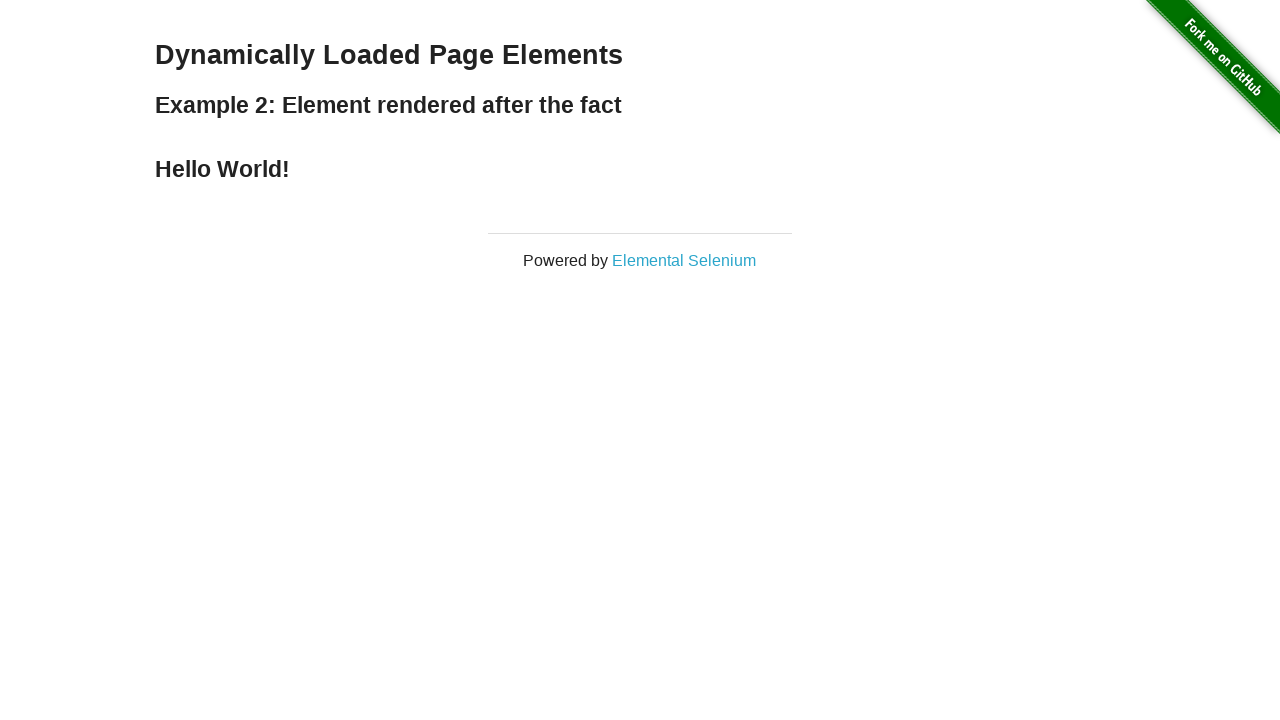